Tests an e-commerce flow by adding specific vegetables to cart, proceeding to checkout, and applying a promo code

Starting URL: https://rahulshettyacademy.com/seleniumPractise/#/

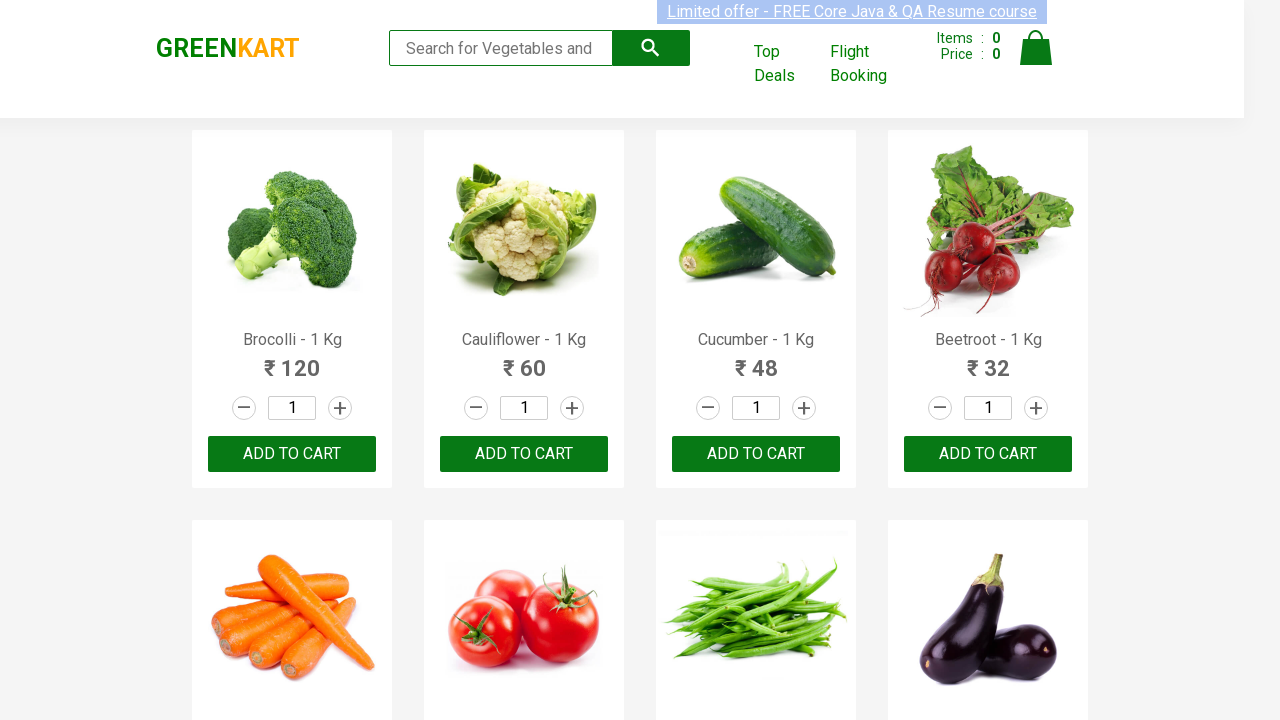

Retrieved all product names from the page
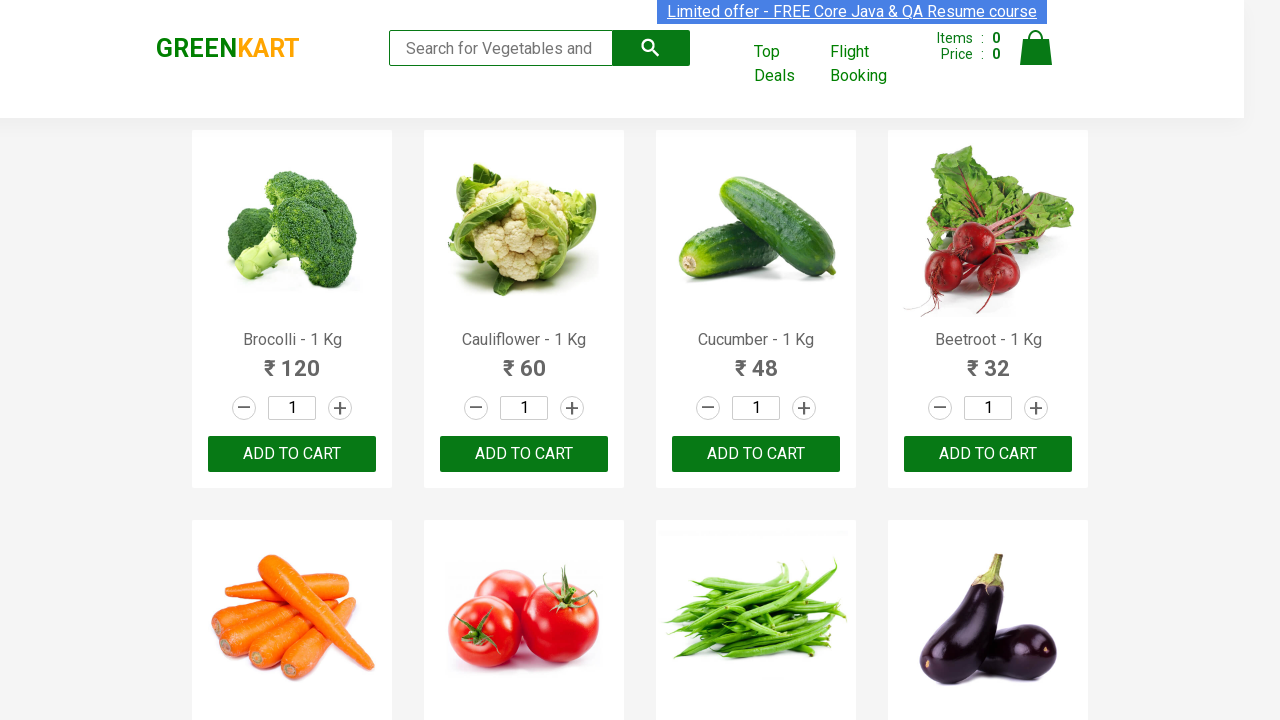

Added Cucumber to cart at (756, 454) on div.product-action button >> nth=2
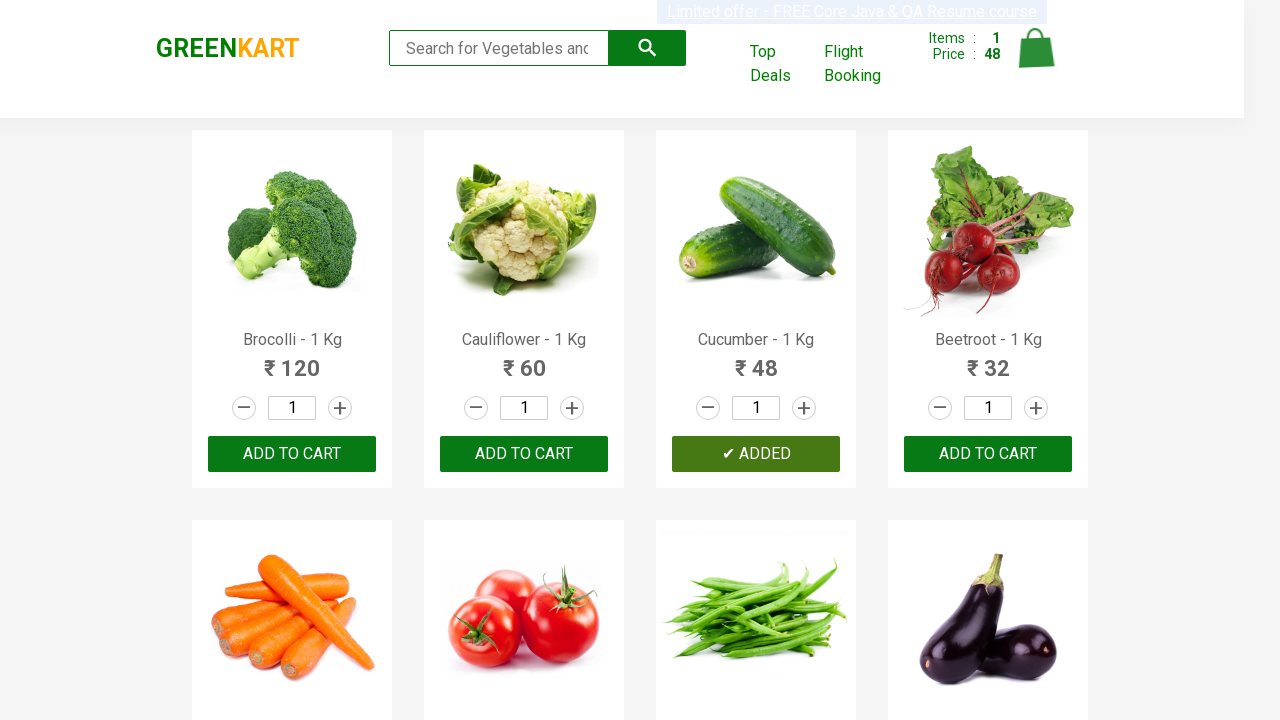

Added Carrot to cart at (292, 360) on div.product-action button >> nth=4
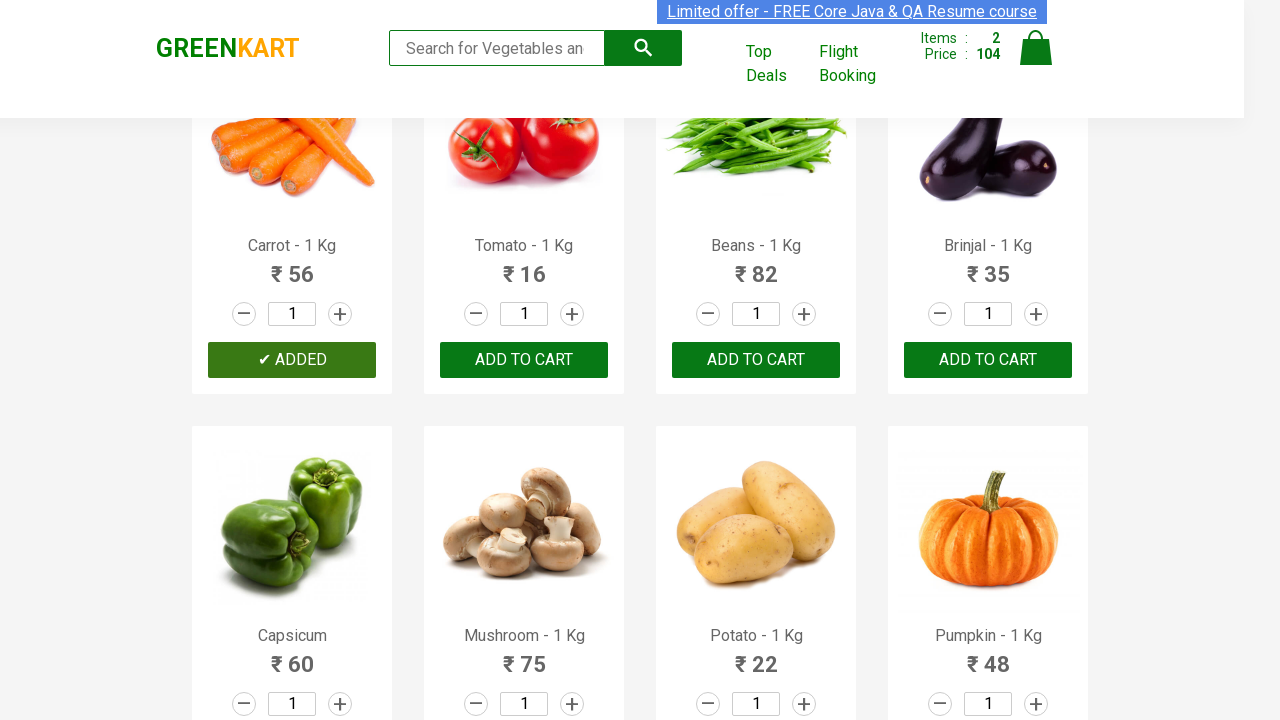

Added Beans to cart at (756, 360) on div.product-action button >> nth=6
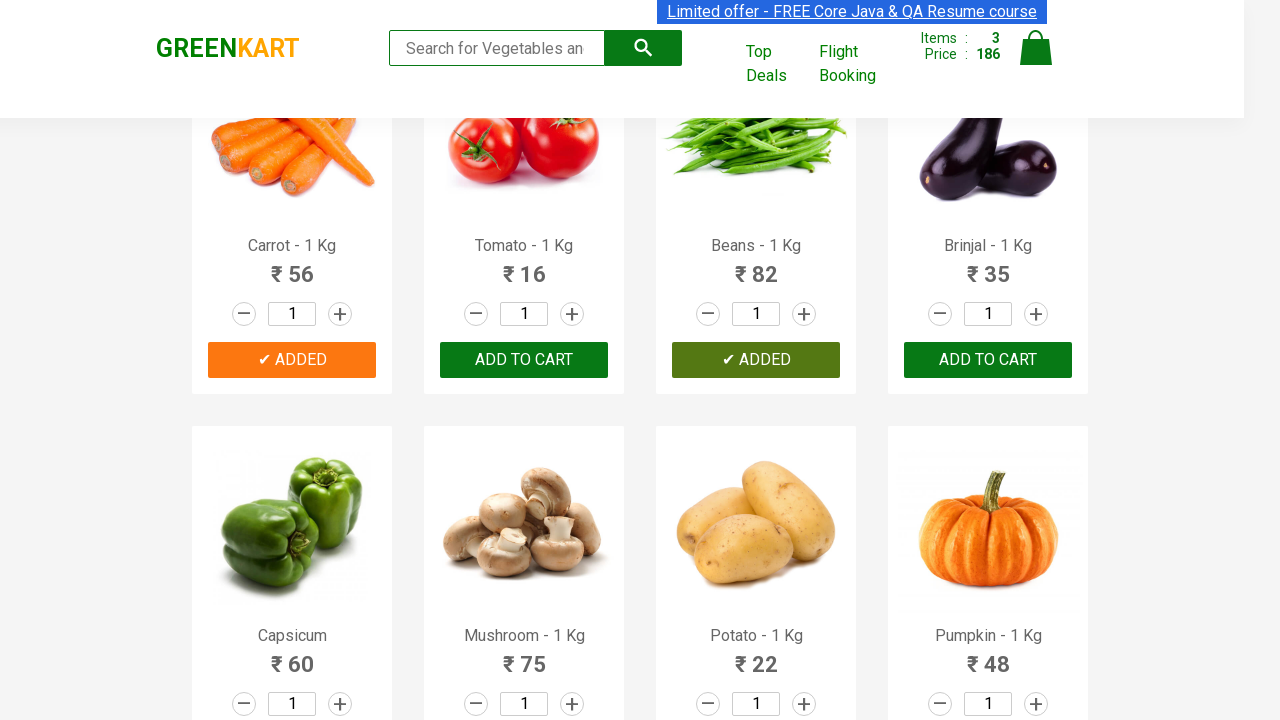

Opened shopping cart at (1036, 48) on a.cart-icon img
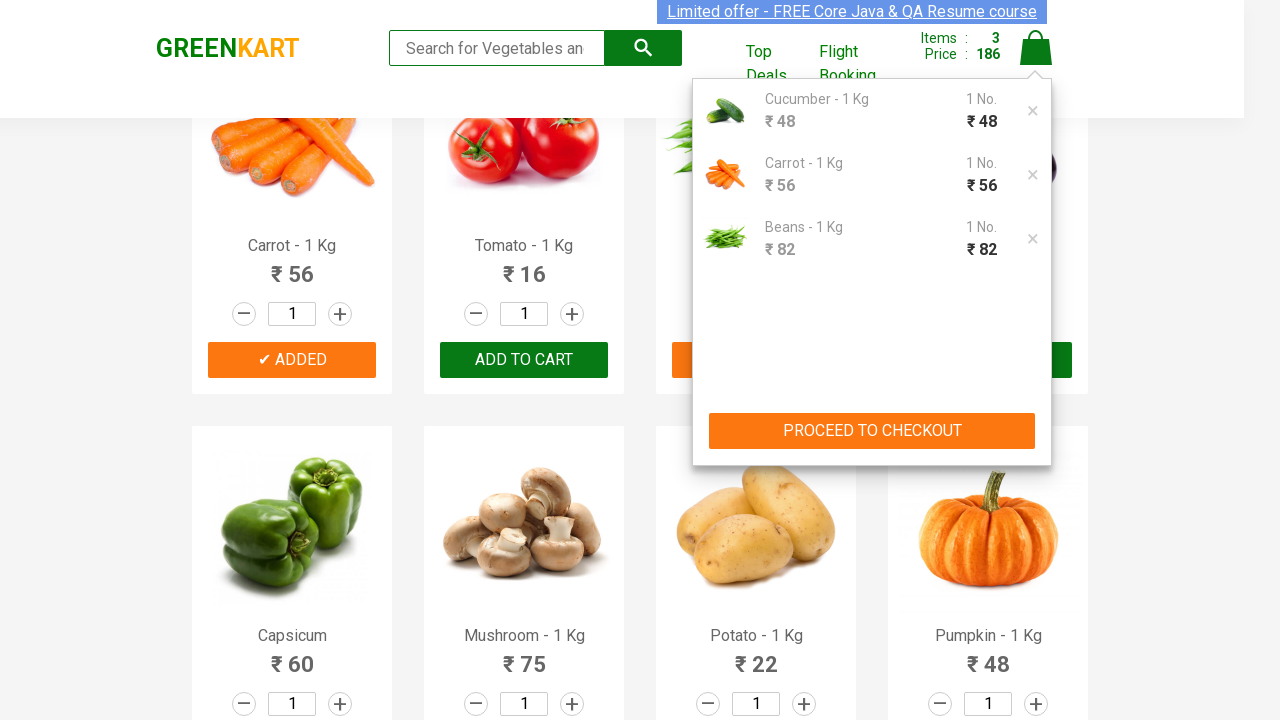

Clicked PROCEED TO CHECKOUT button at (872, 431) on button:has-text('PROCEED TO CHECKOUT')
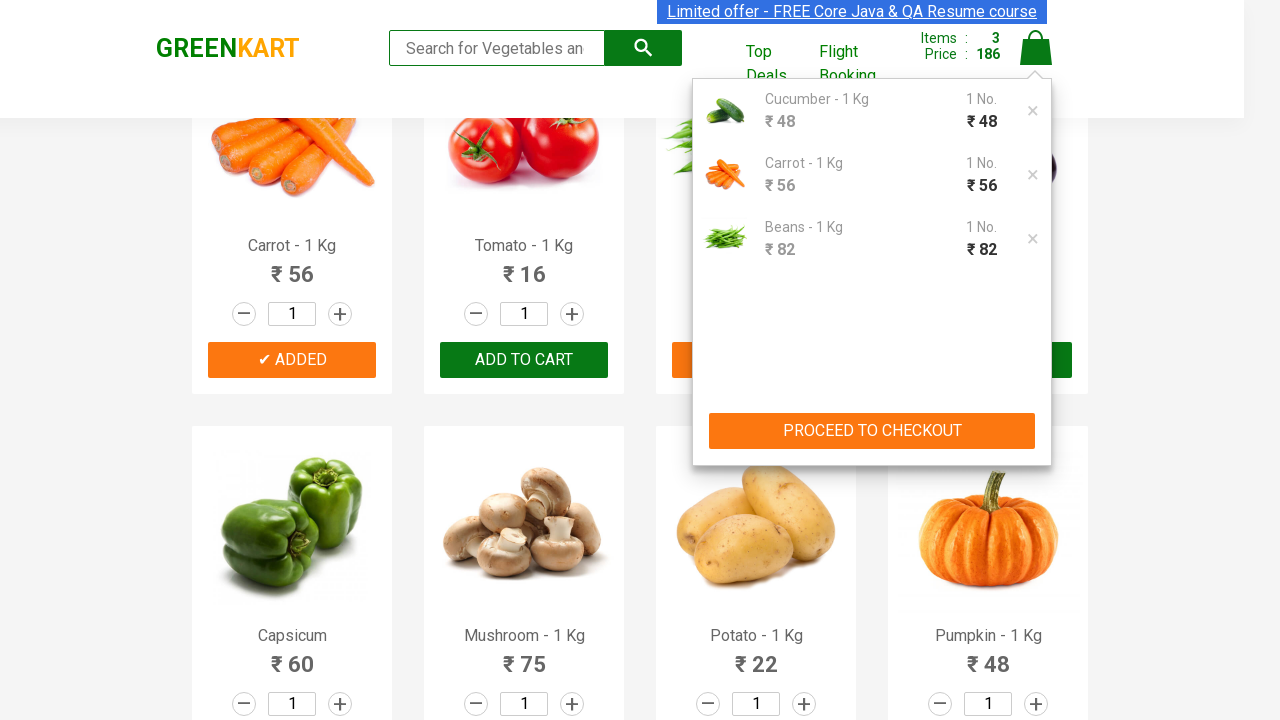

Promo code input field loaded
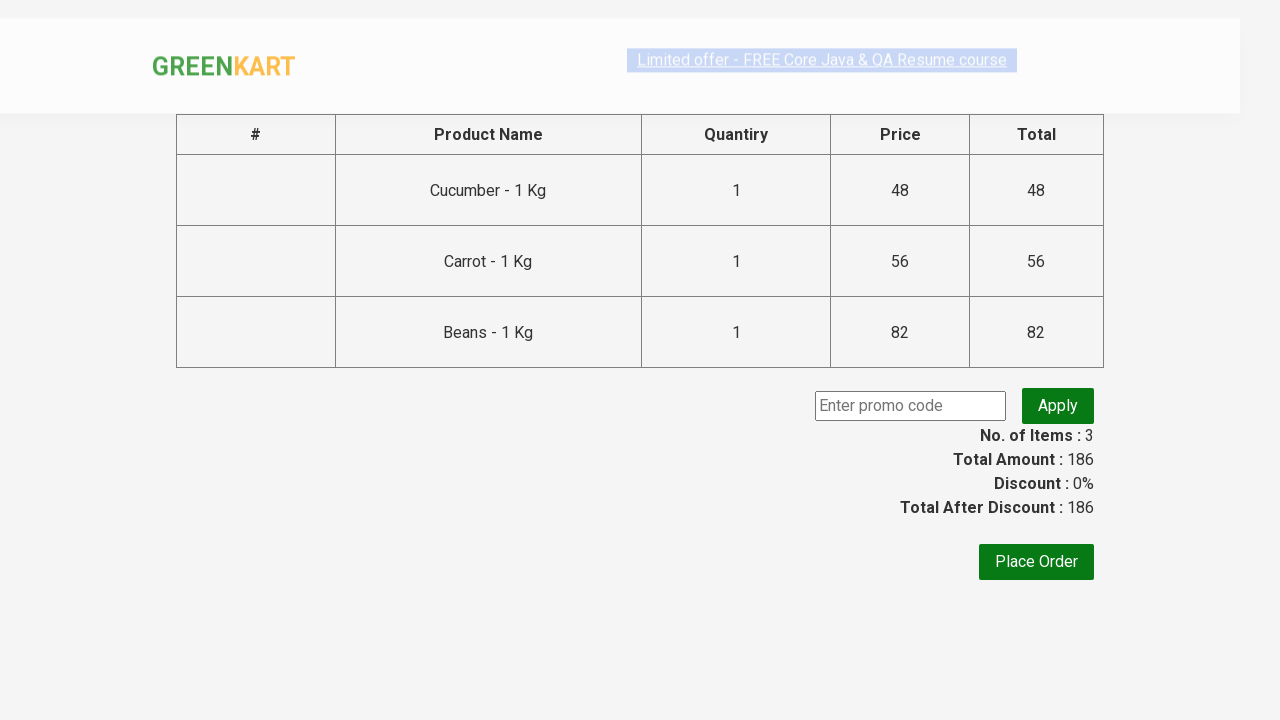

Entered promo code 'rahulshettyacademy' on input.promoCode
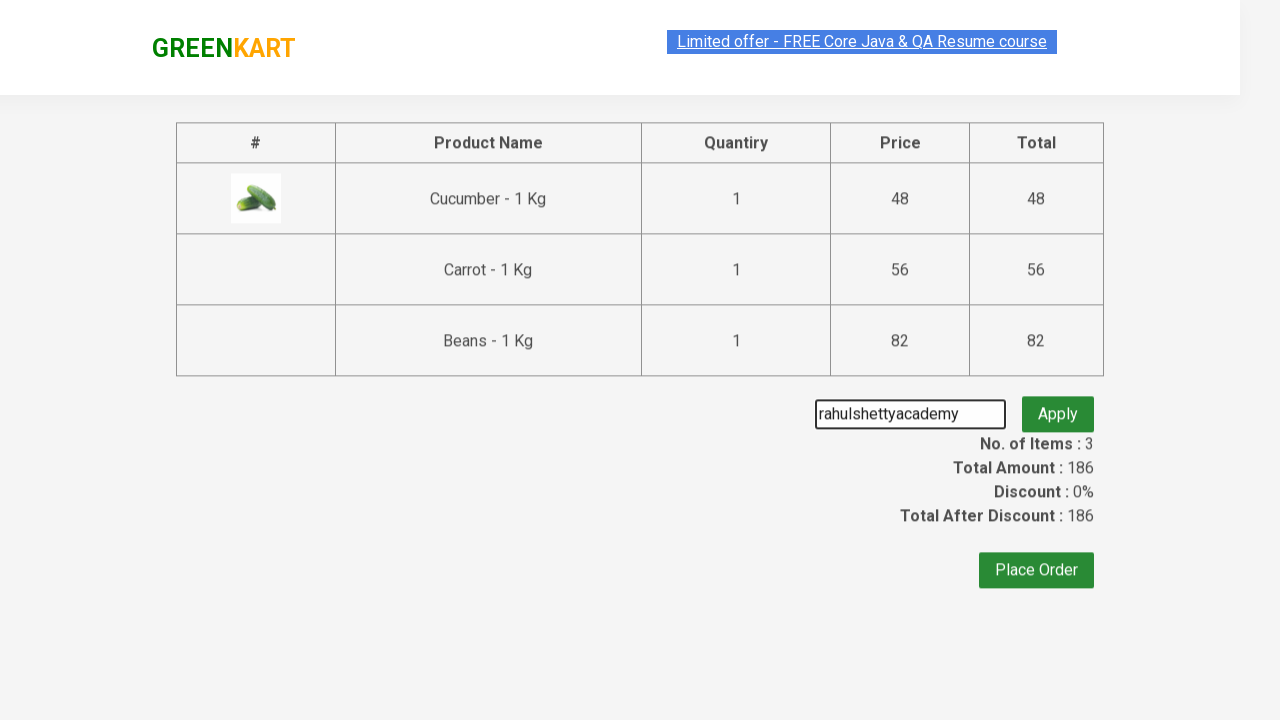

Clicked apply promo code button at (1058, 406) on button.promoBtn
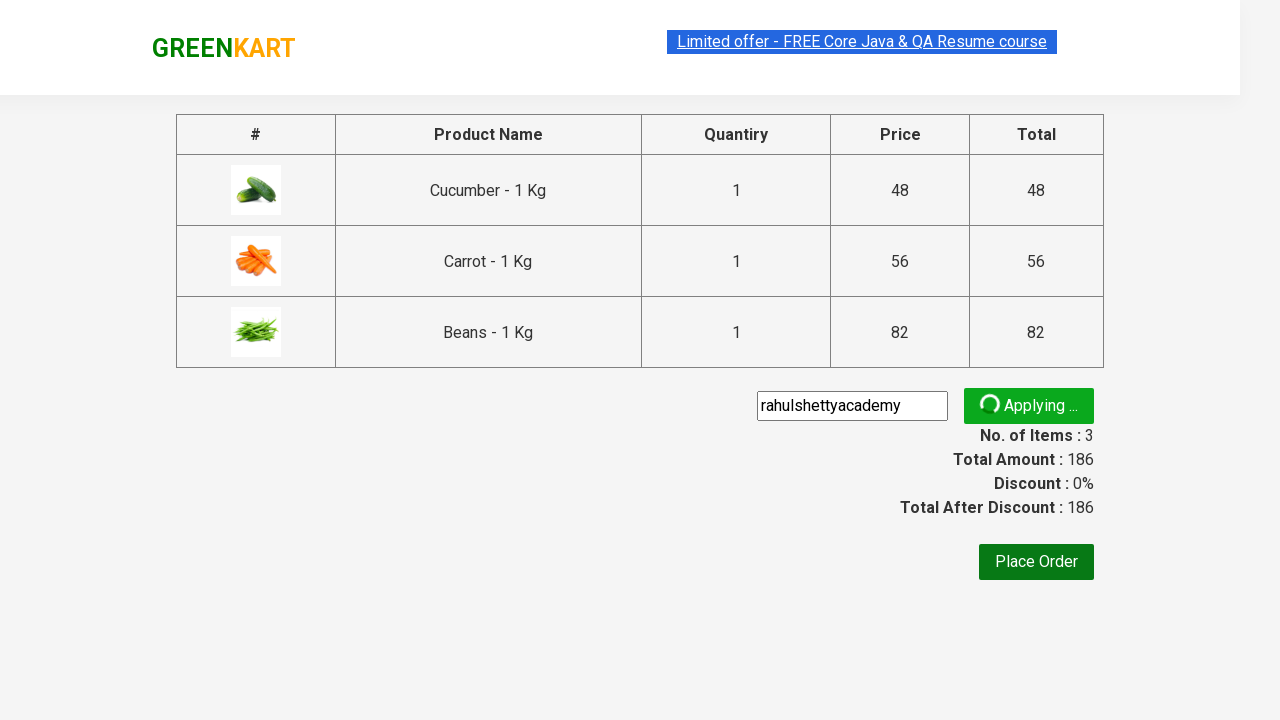

Promo code message appeared
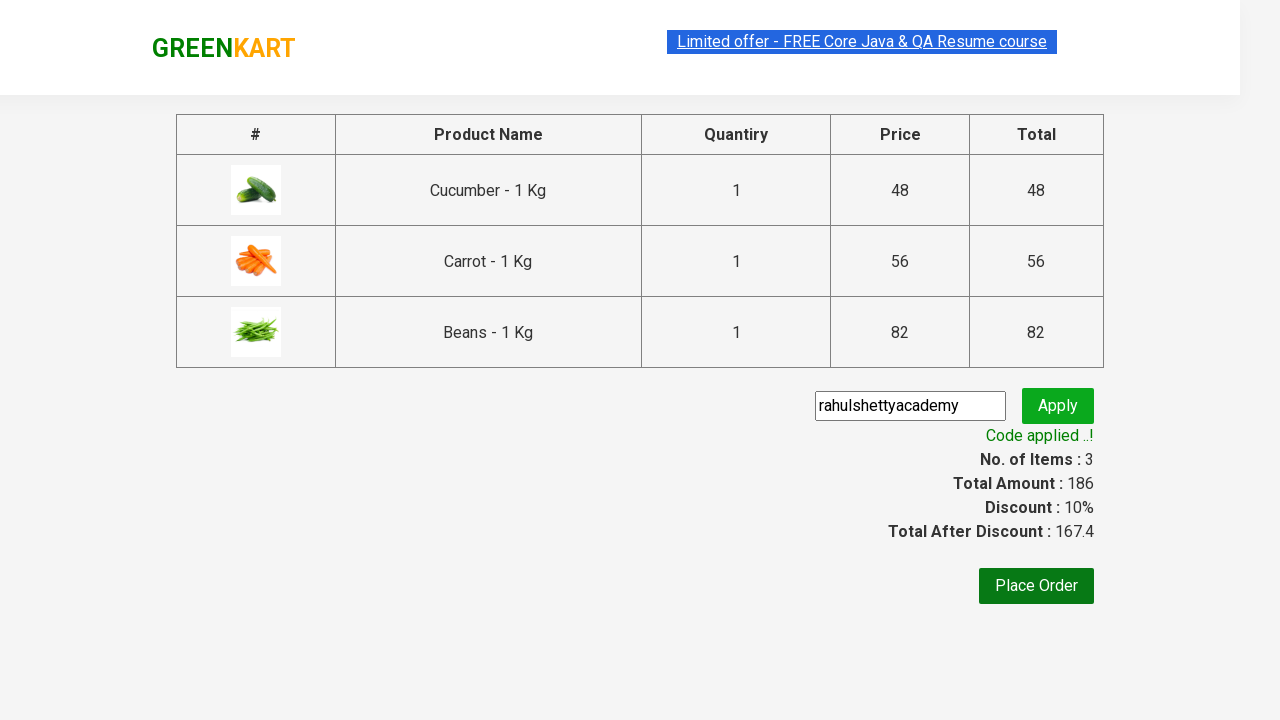

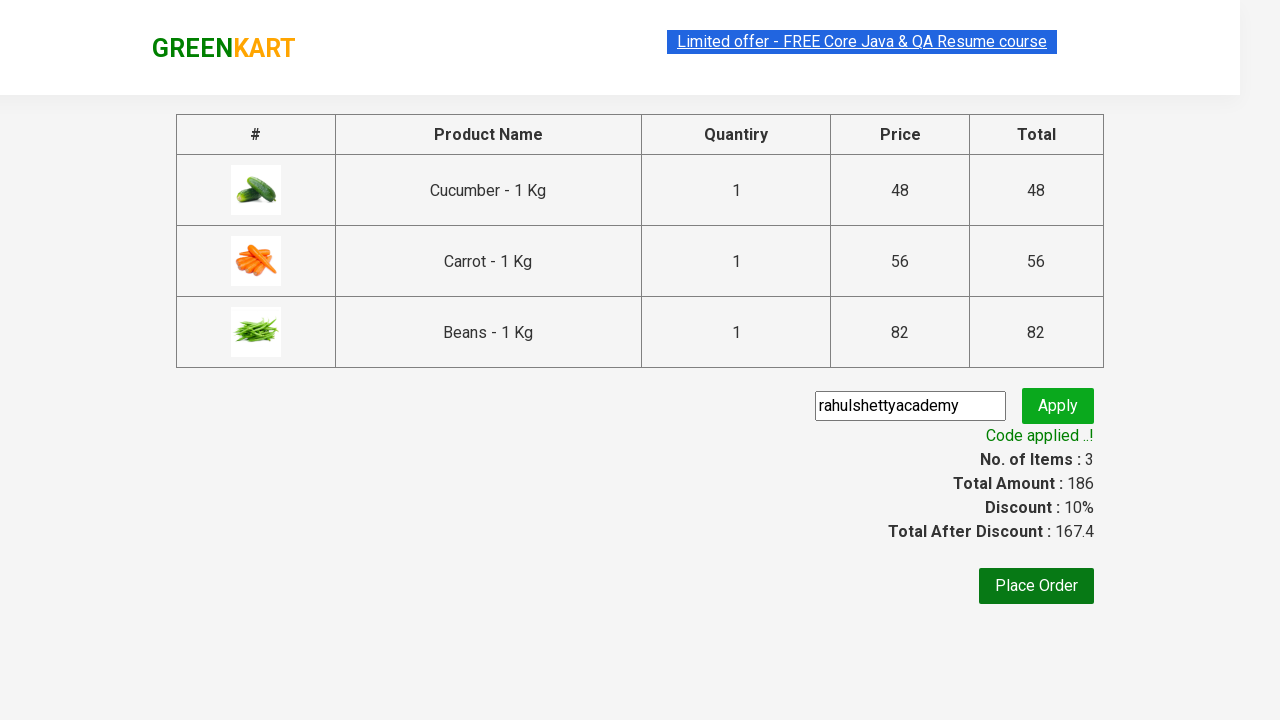